Tests JavaScript scroll functionality by scrolling down to a "CYDEO" link at the bottom of a large page, then scrolling back up to the "Home" link at the top.

Starting URL: https://practice.cydeo.com/large

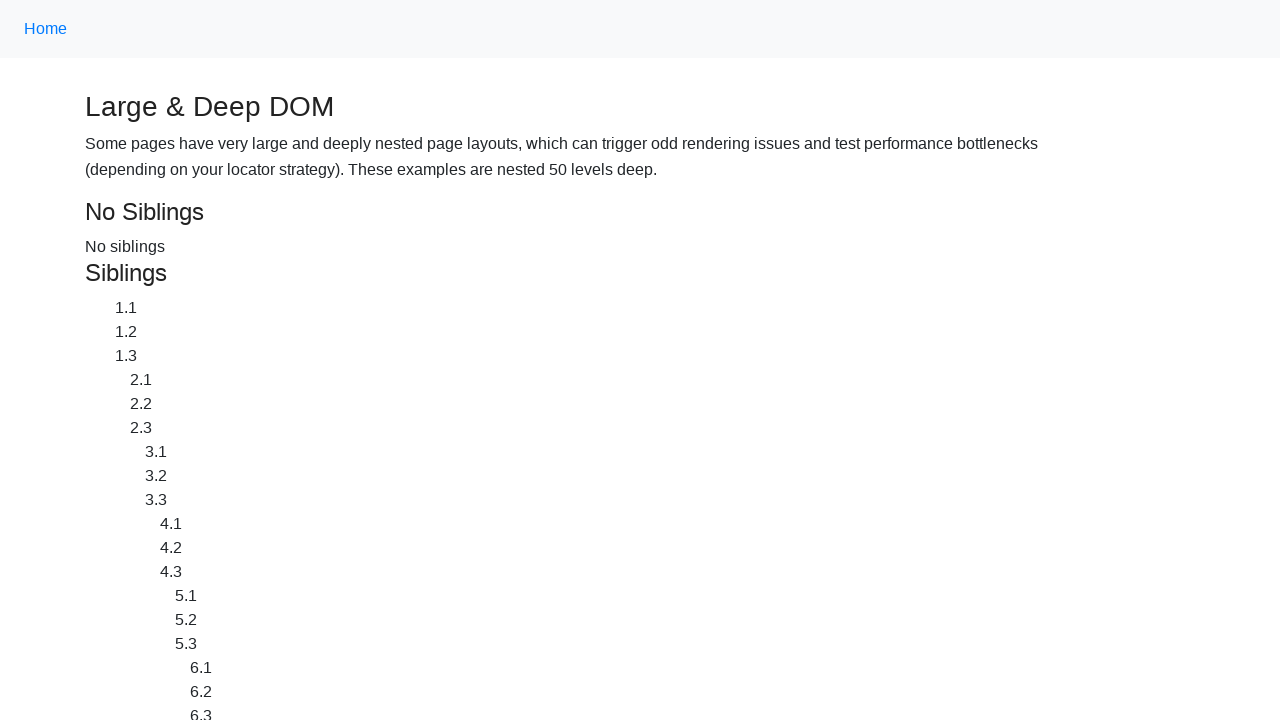

Located CYDEO link at the bottom of the page
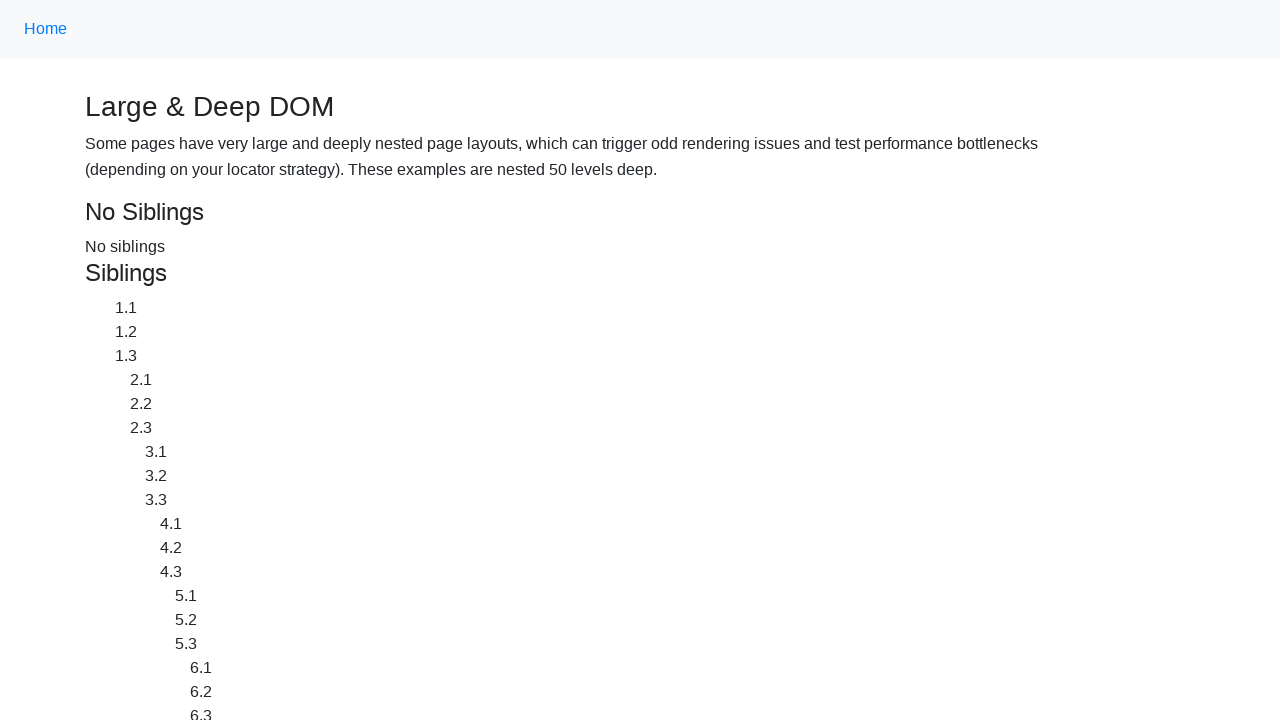

Scrolled down to CYDEO link using JavaScript executor
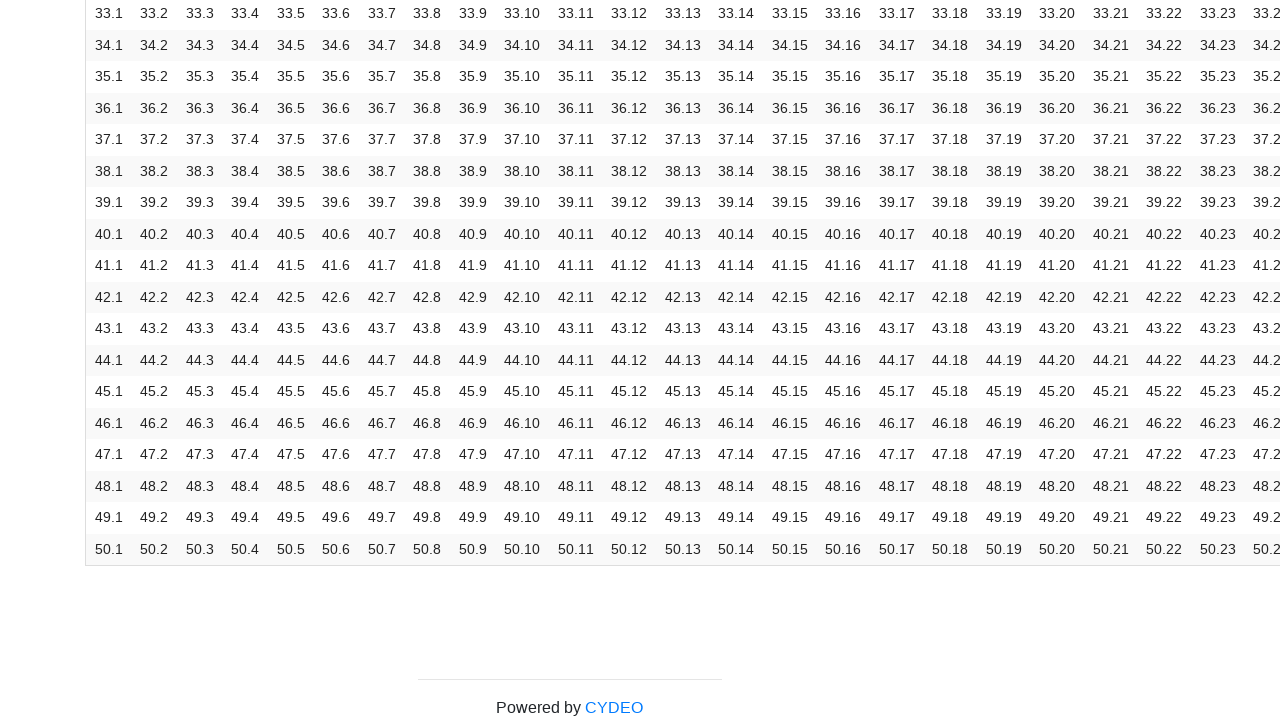

Waited 2 seconds to observe the scroll
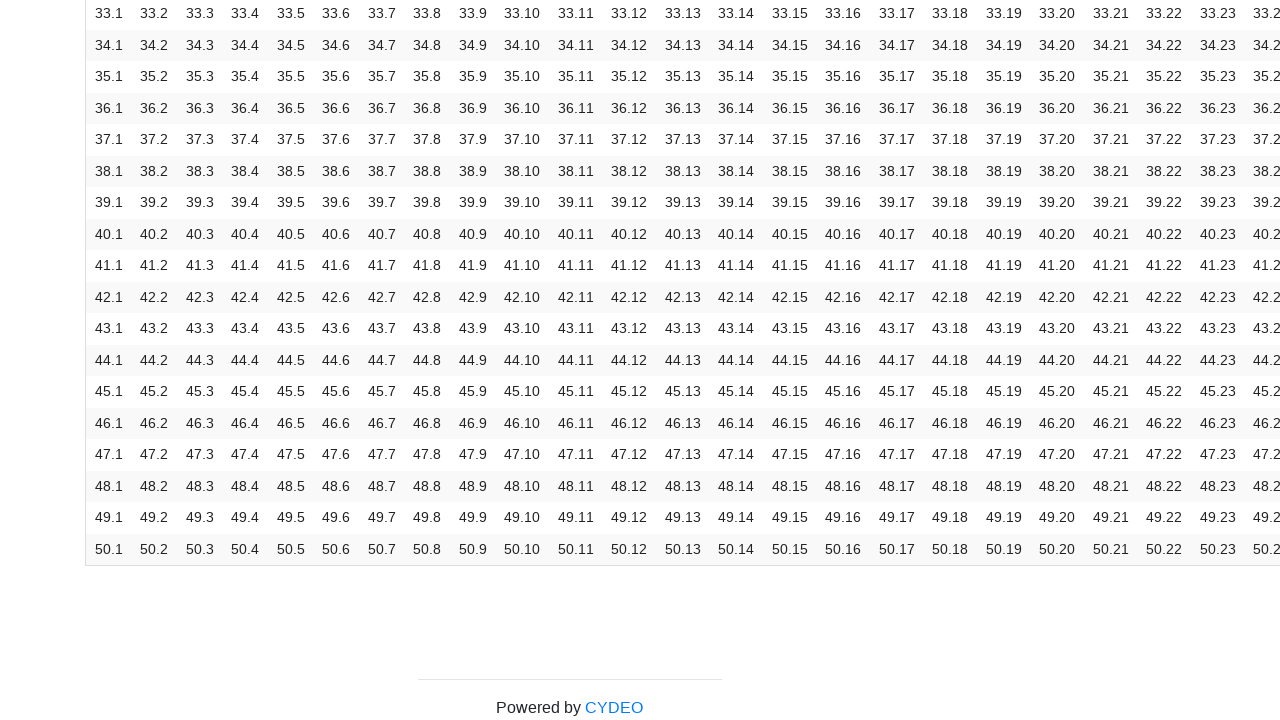

Located Home link at the top of the page
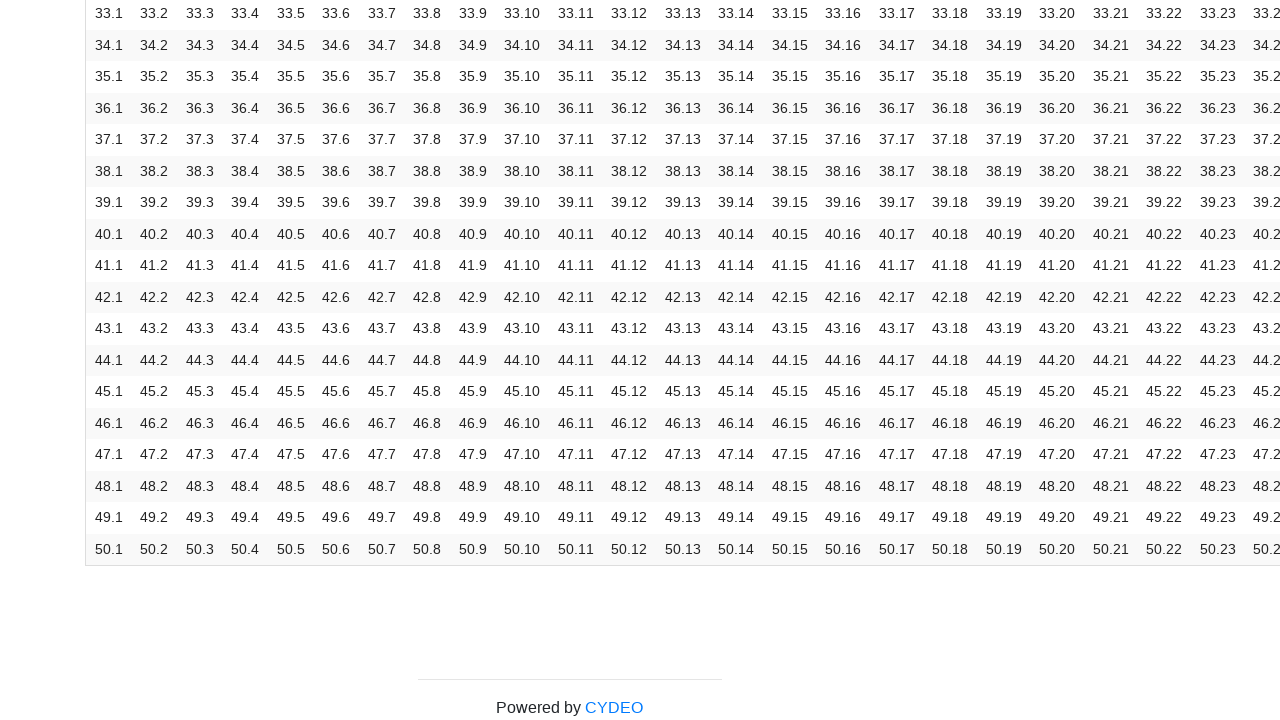

Scrolled back up to Home link using JavaScript executor
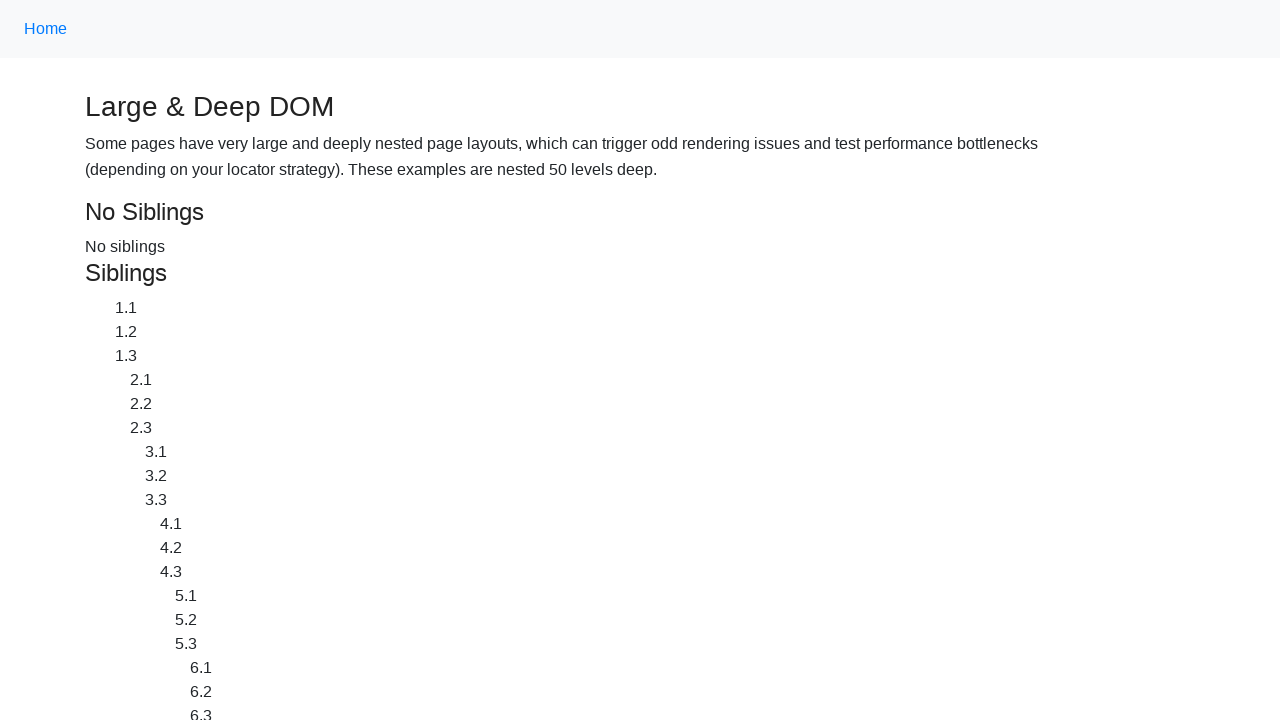

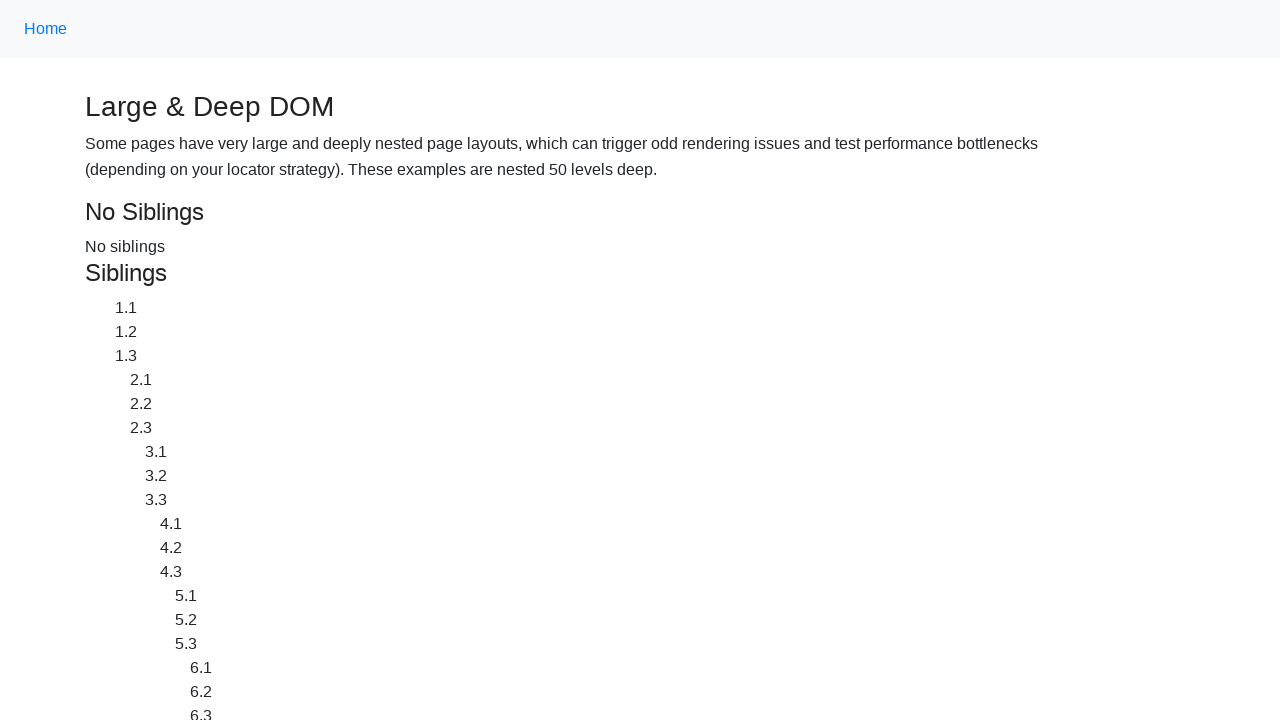